Tests add to cart functionality by navigating to a shopping practice site, finding a product containing "Cucumber" in its name, and clicking the ADD TO CART button for that product.

Starting URL: https://rahulshettyacademy.com/seleniumPractise/#/

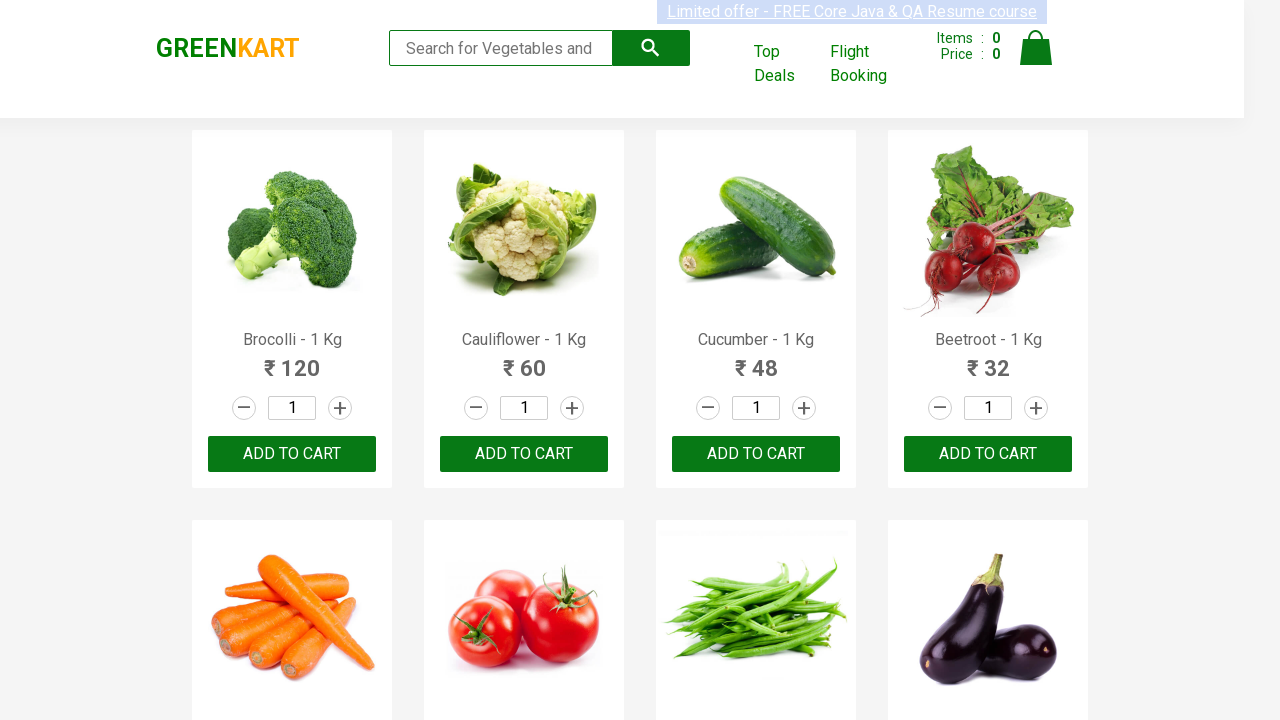

Navigated to Rahul Shetty Academy shopping practice site
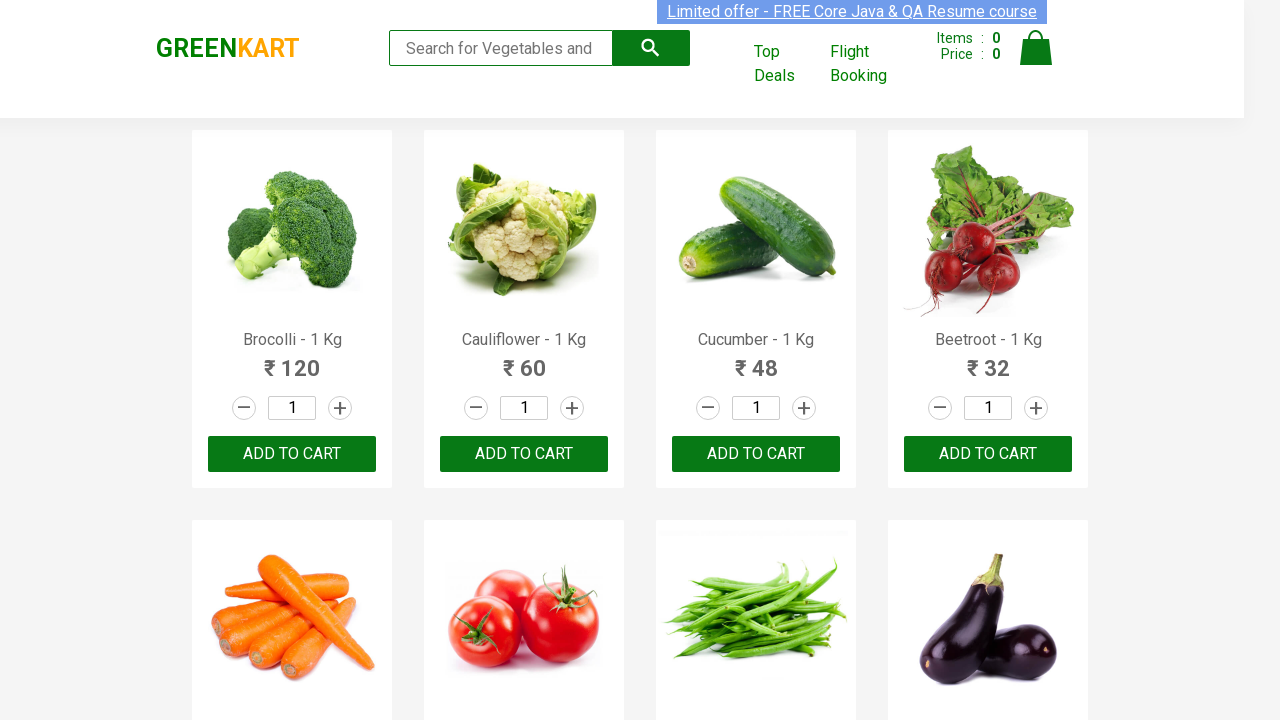

Product names loaded on the page
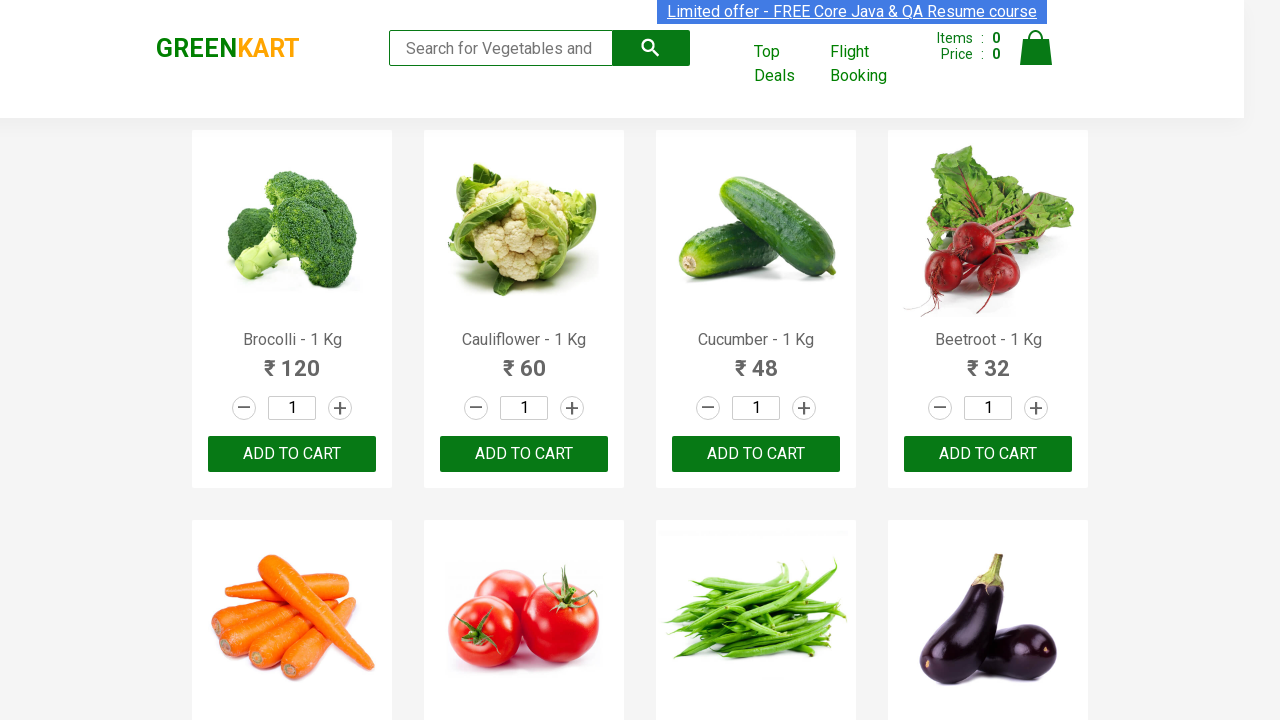

Retrieved all product elements from the page
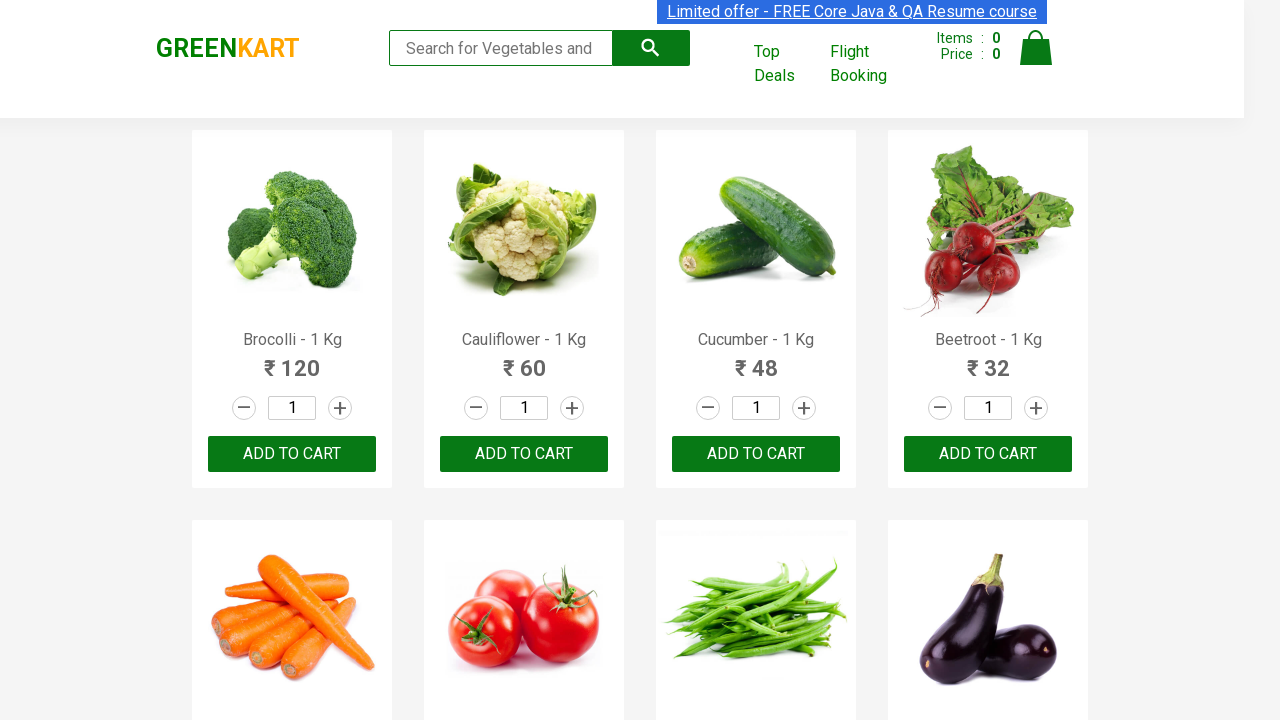

Checked product: Brocolli - 1 Kg
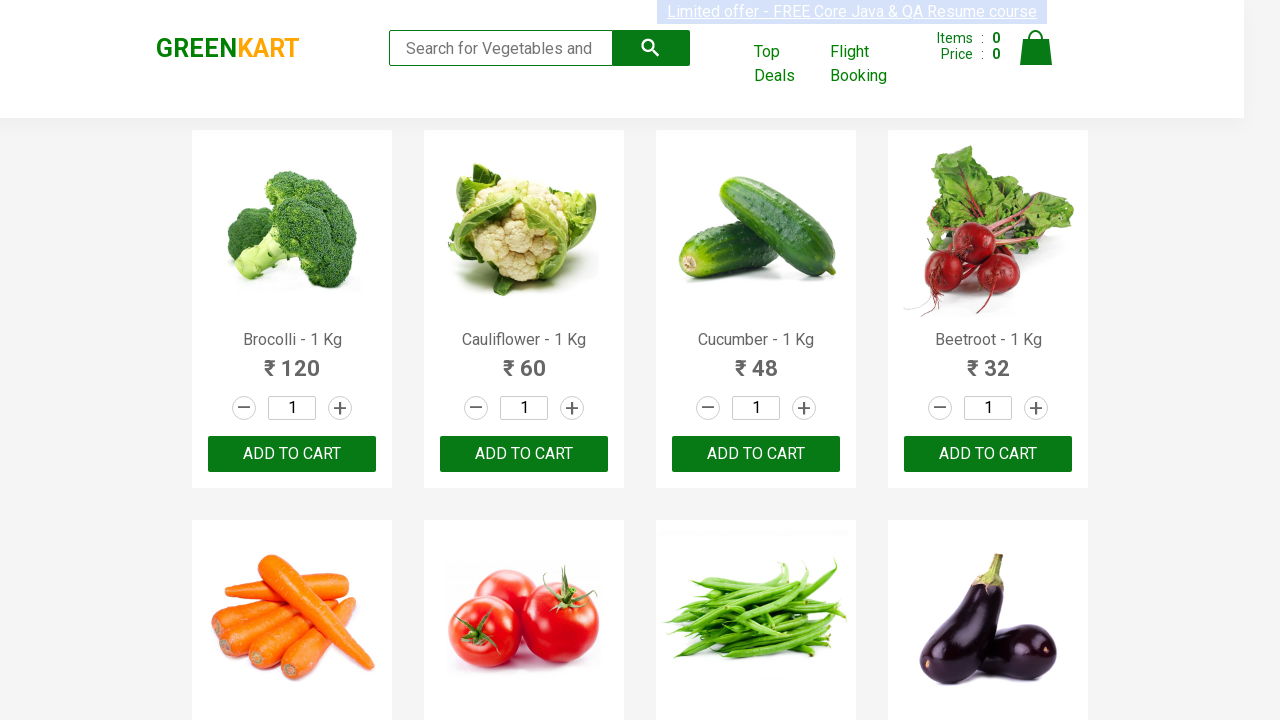

Checked product: Cauliflower - 1 Kg
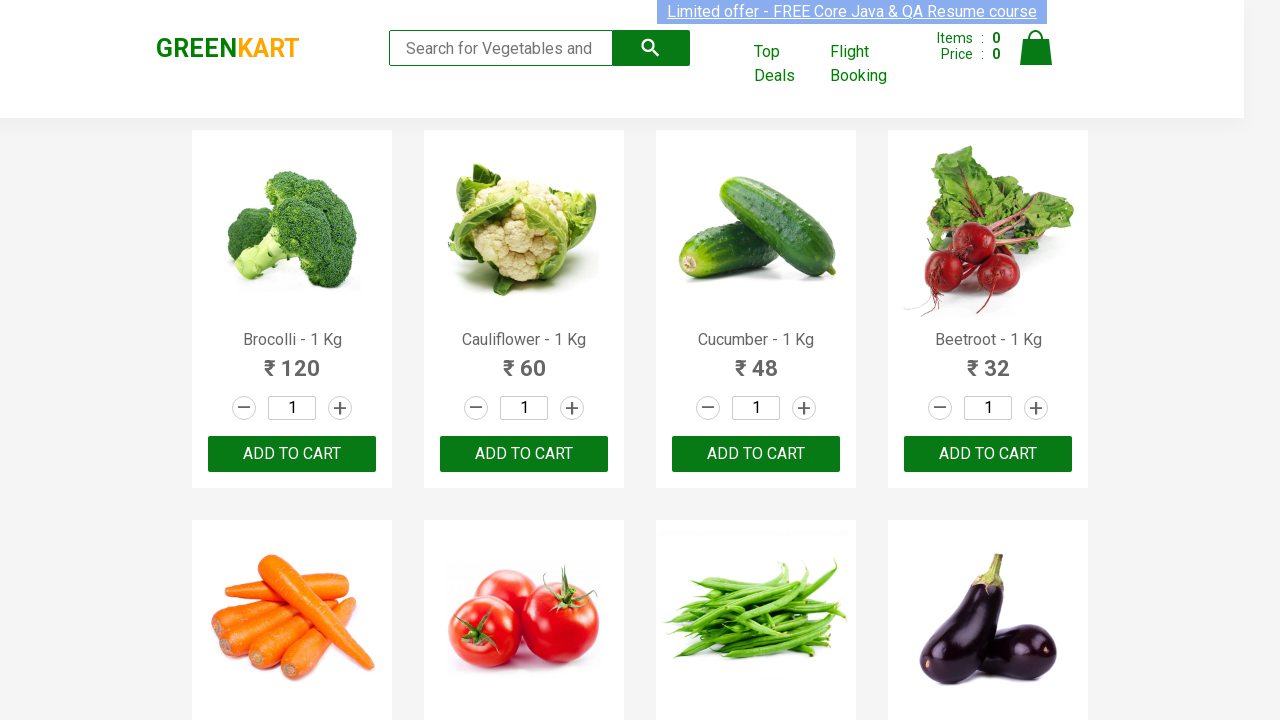

Checked product: Cucumber - 1 Kg
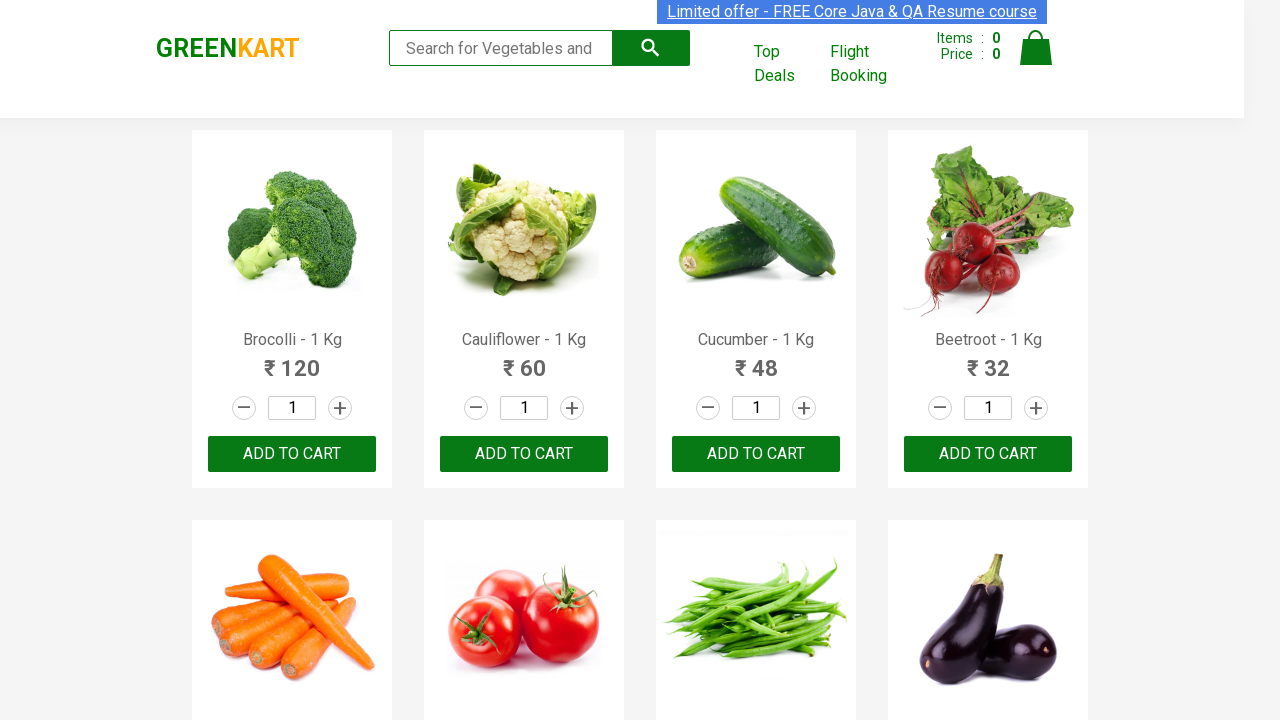

Found ADD TO CART buttons for all products
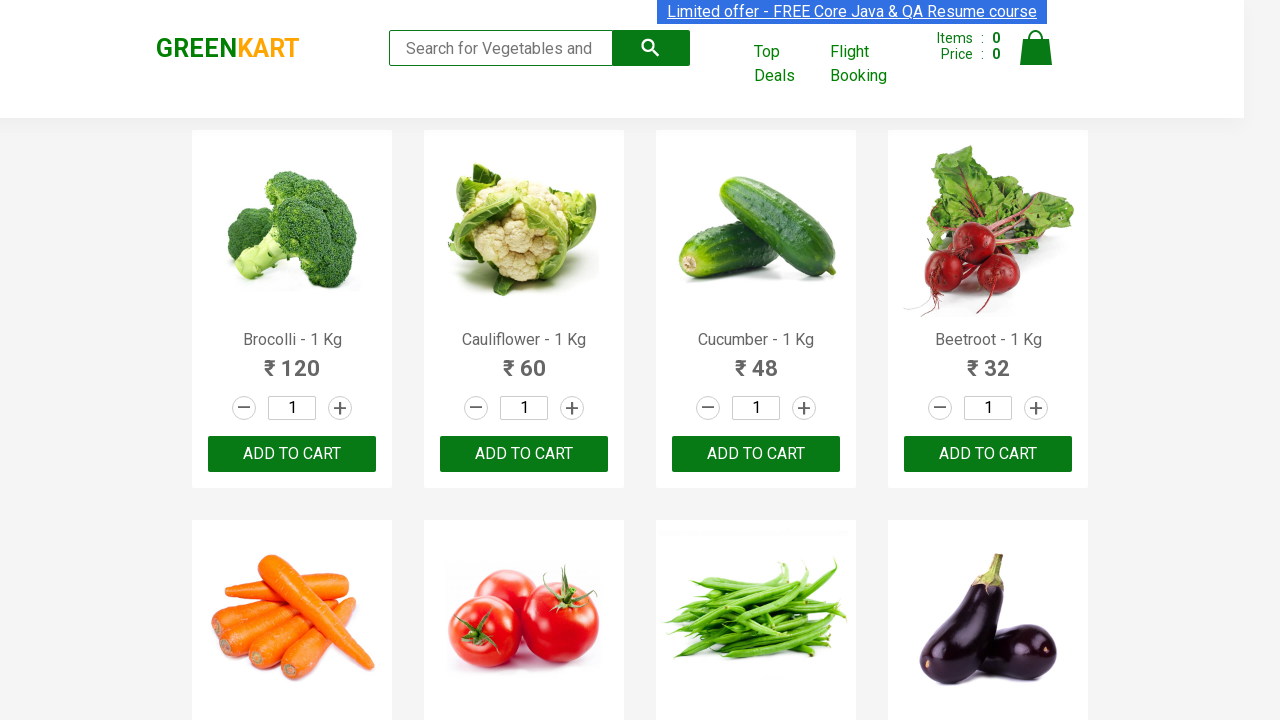

Clicked ADD TO CART button for Cucumber product at (756, 454) on button:has-text('ADD TO CART') >> nth=2
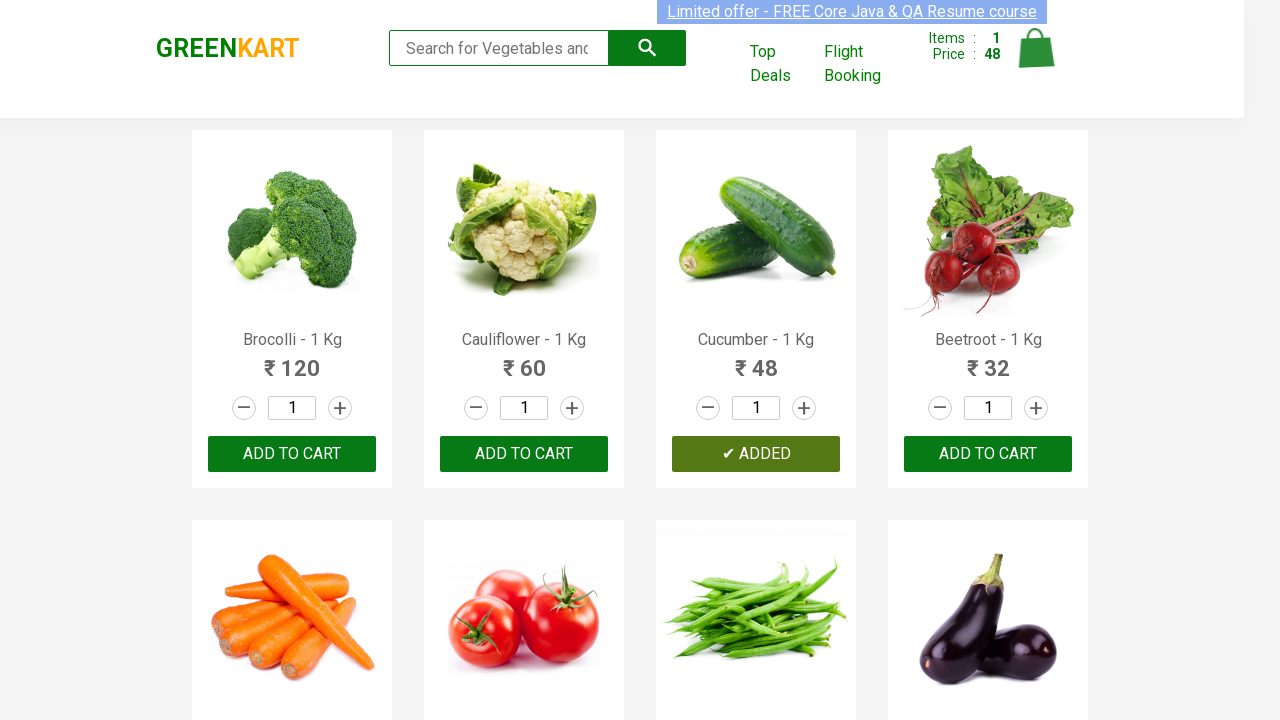

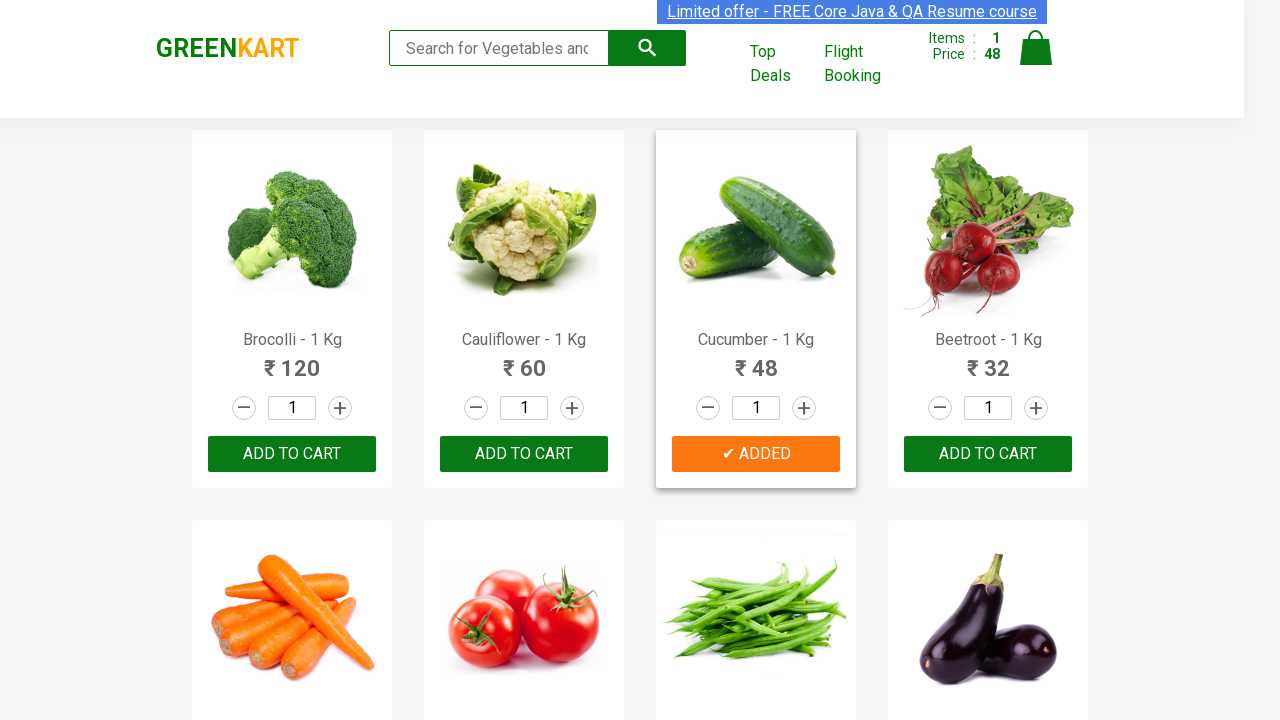